Navigates to the Automation Practice page and verifies that footer links are present and accessible by checking that link elements exist with valid href attributes.

Starting URL: https://rahulshettyacademy.com/AutomationPractice/

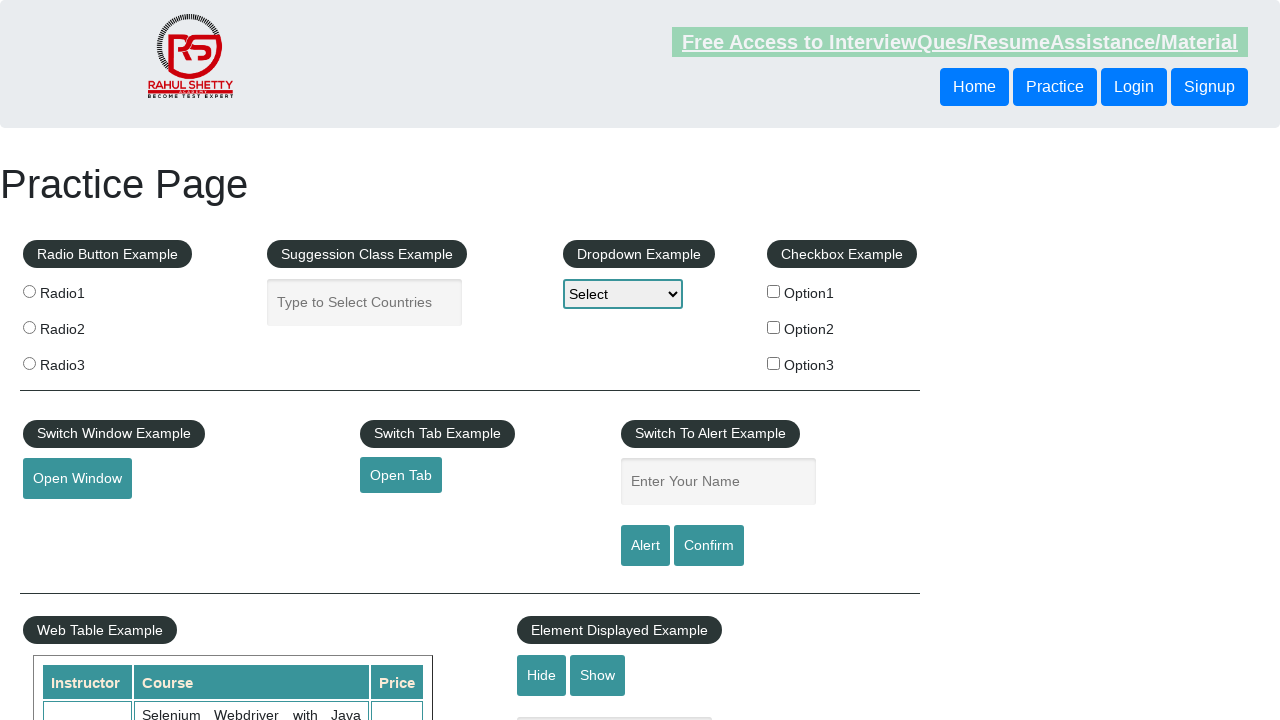

Waited for footer links to be present on the page
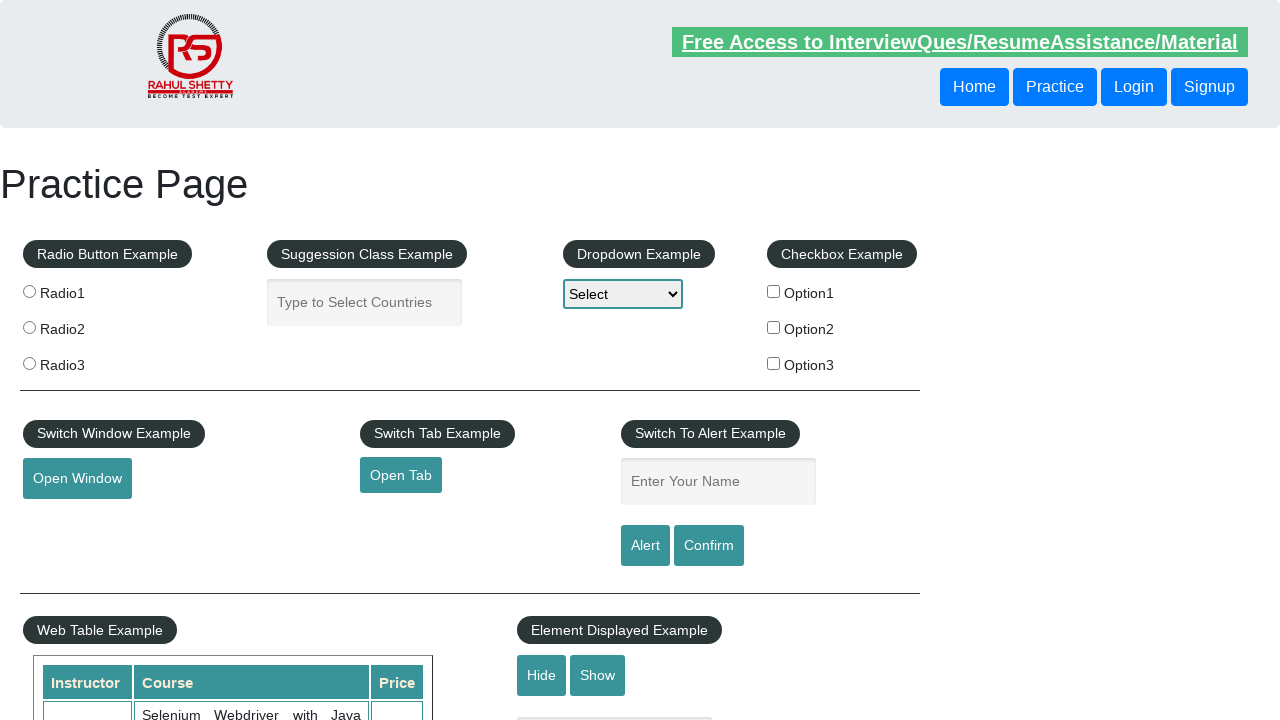

Retrieved all footer link elements
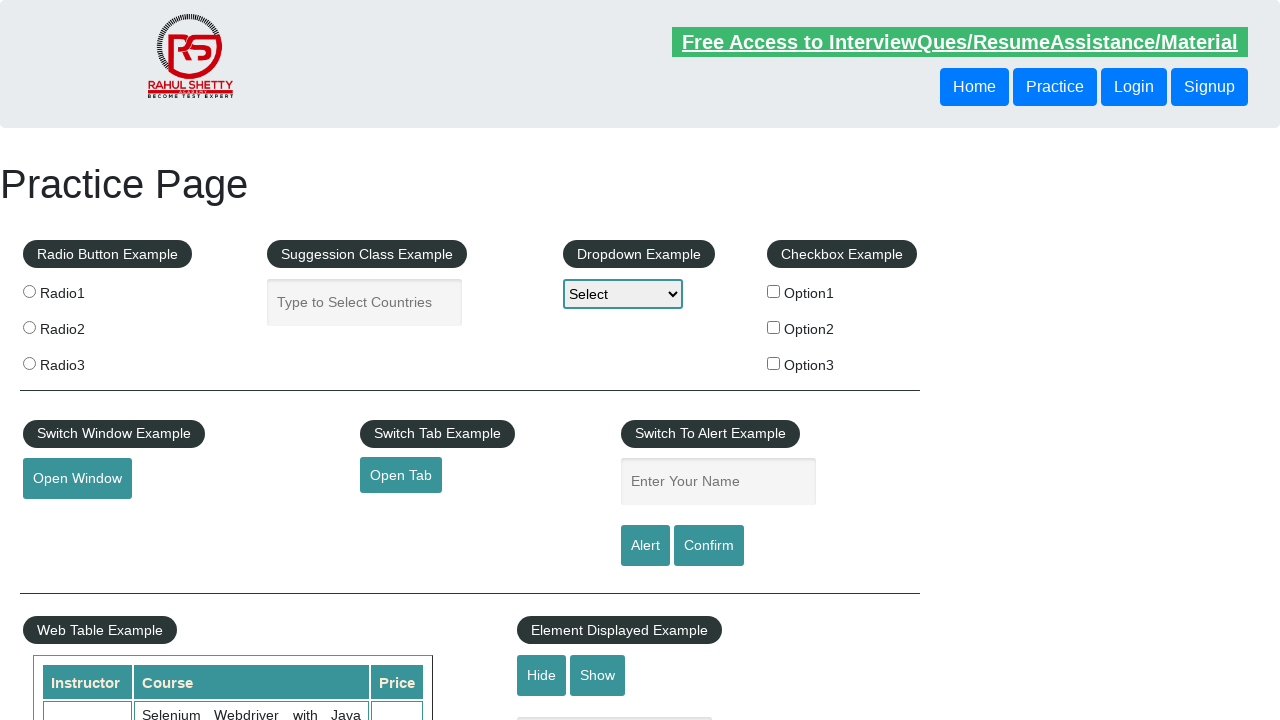

Verified that footer links exist - found 20 links
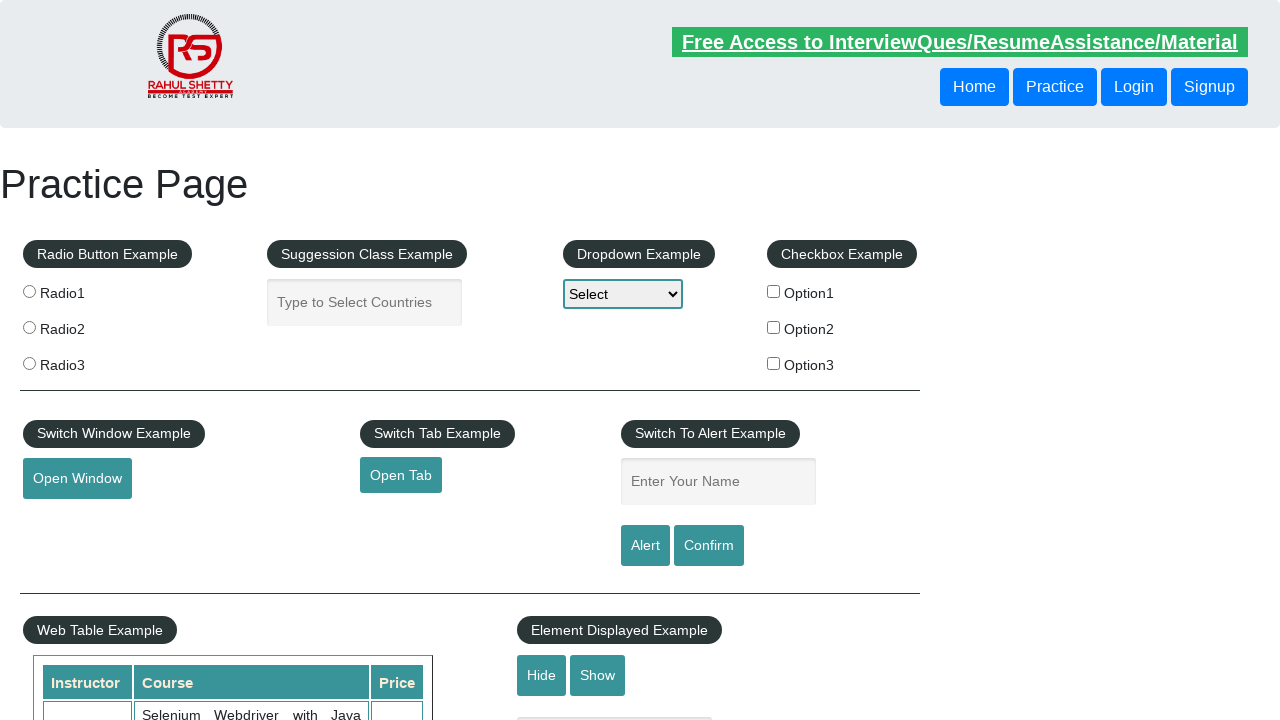

Verified footer link 'Discount Coupons' has valid href: #
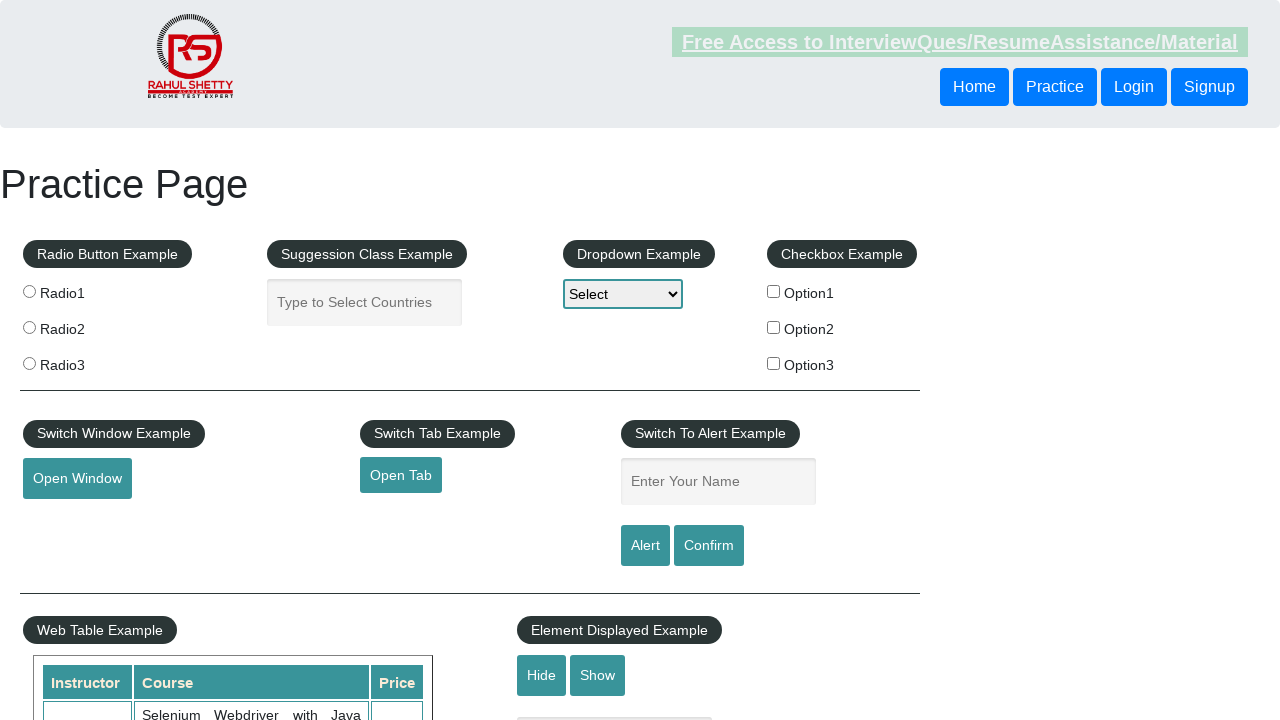

Verified footer link 'REST API' has valid href: http://www.restapitutorial.com/
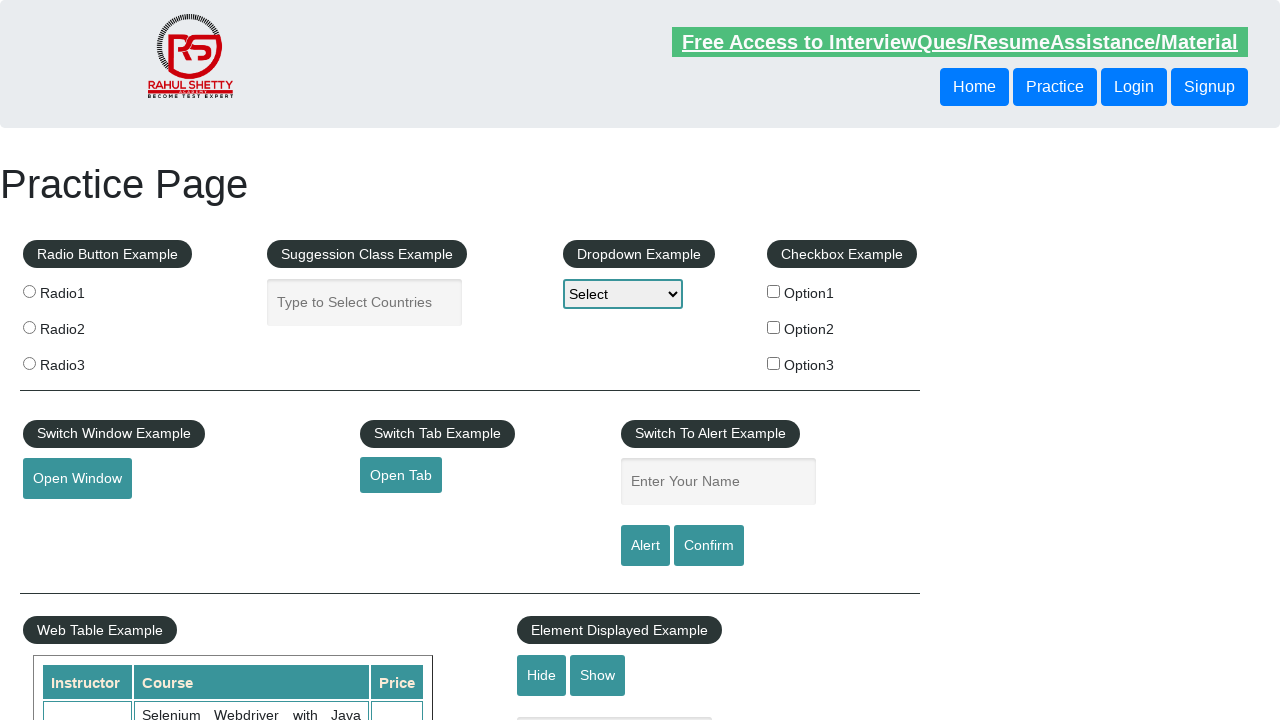

Verified footer link 'SoapUI' has valid href: https://www.soapui.org/
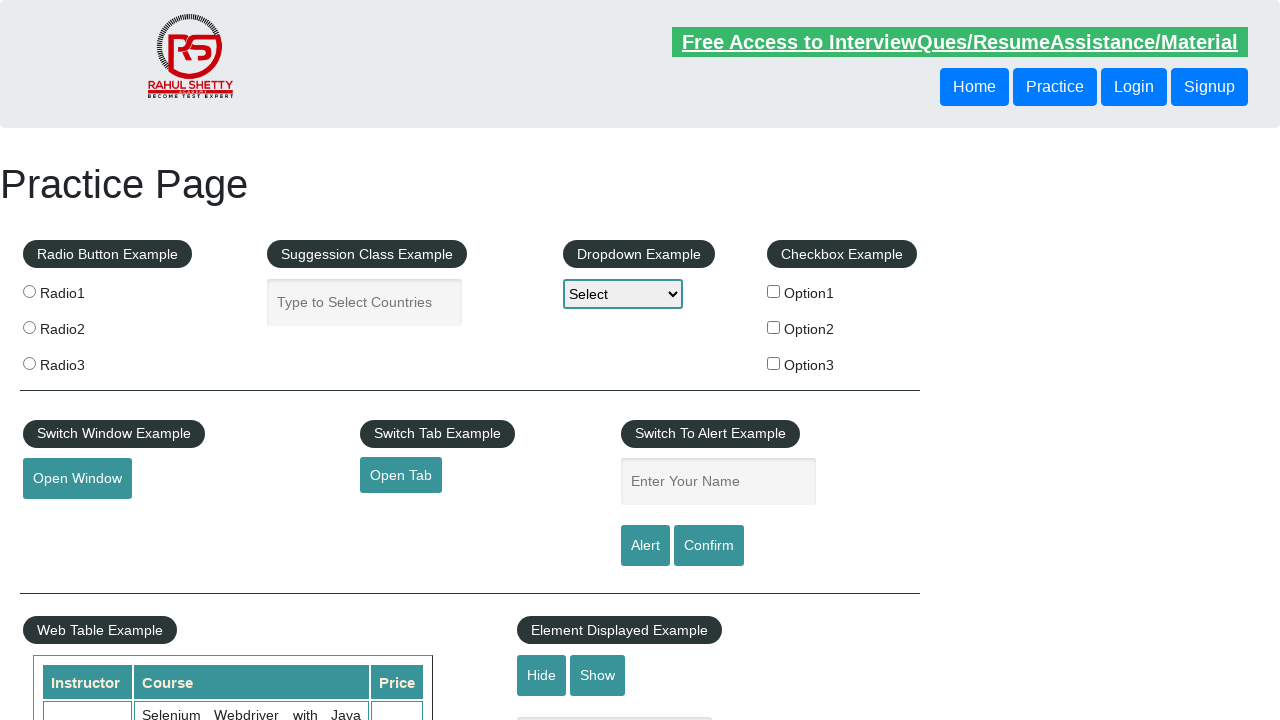

Verified footer link 'Appium' has valid href: https://courses.rahulshettyacademy.com/p/appium-tutorial
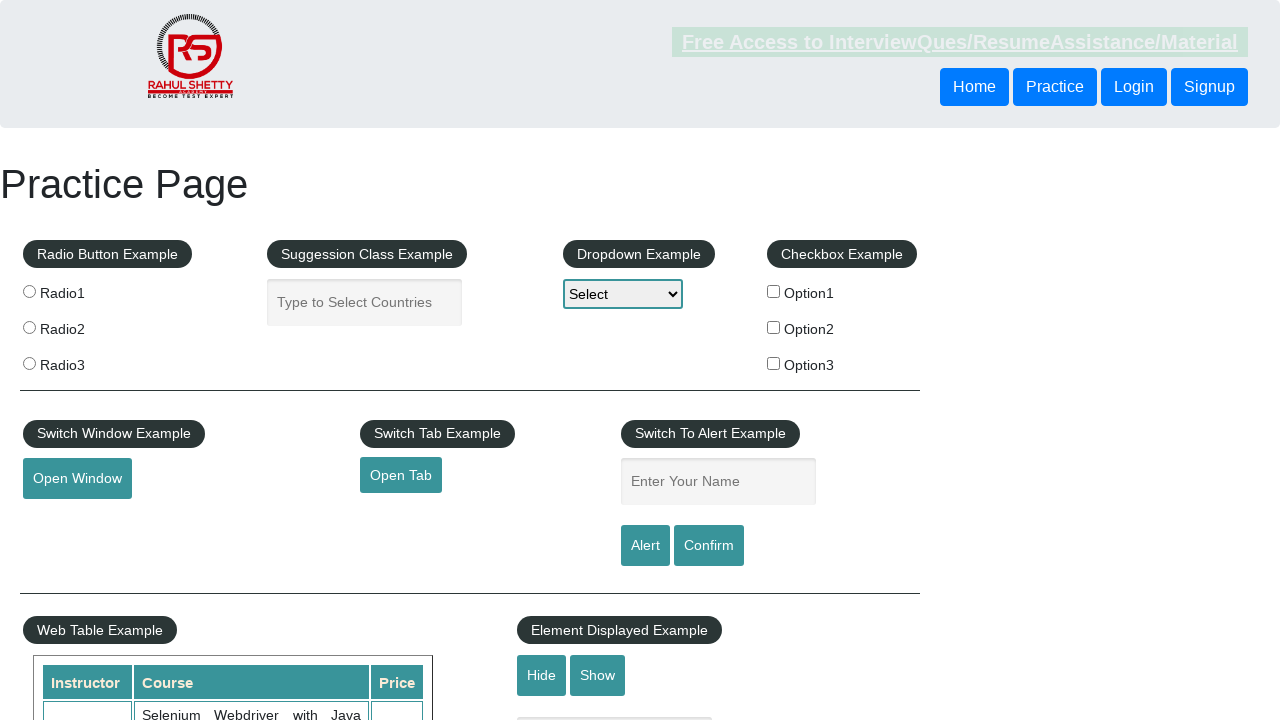

Verified footer link 'JMeter' has valid href: https://jmeter.apache.org/
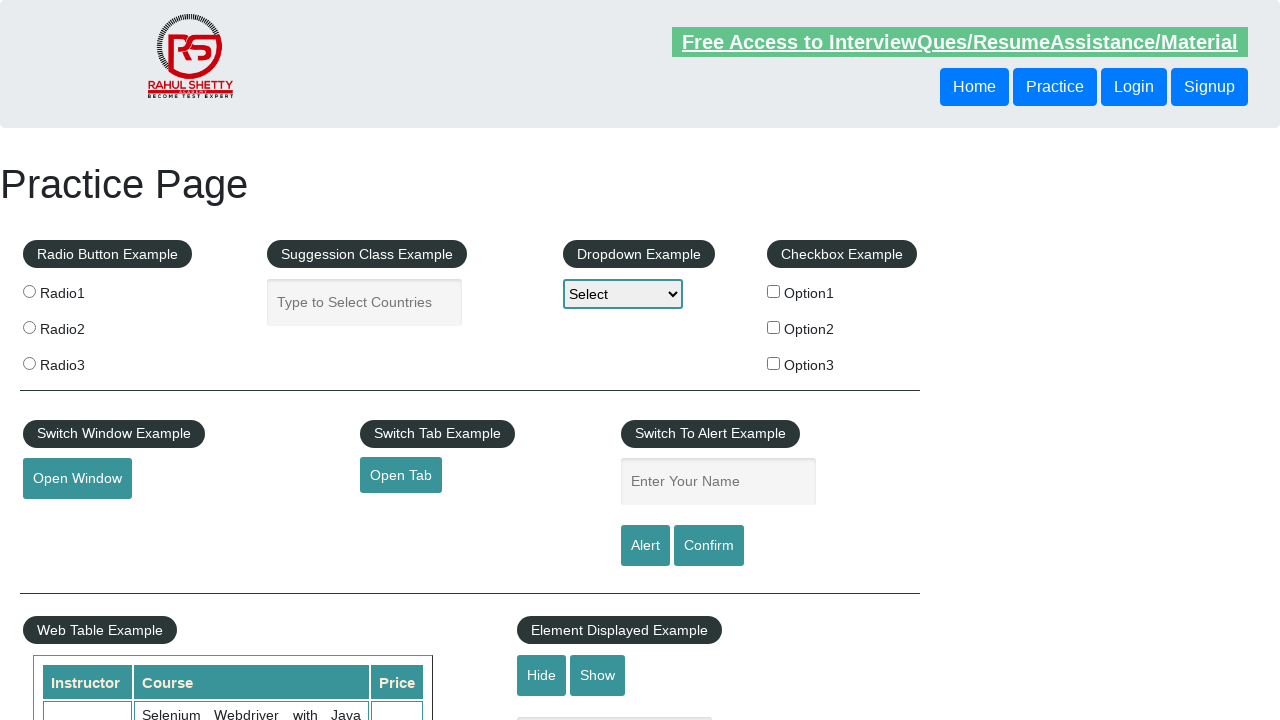

Verified footer link 'Latest News' has valid href: #
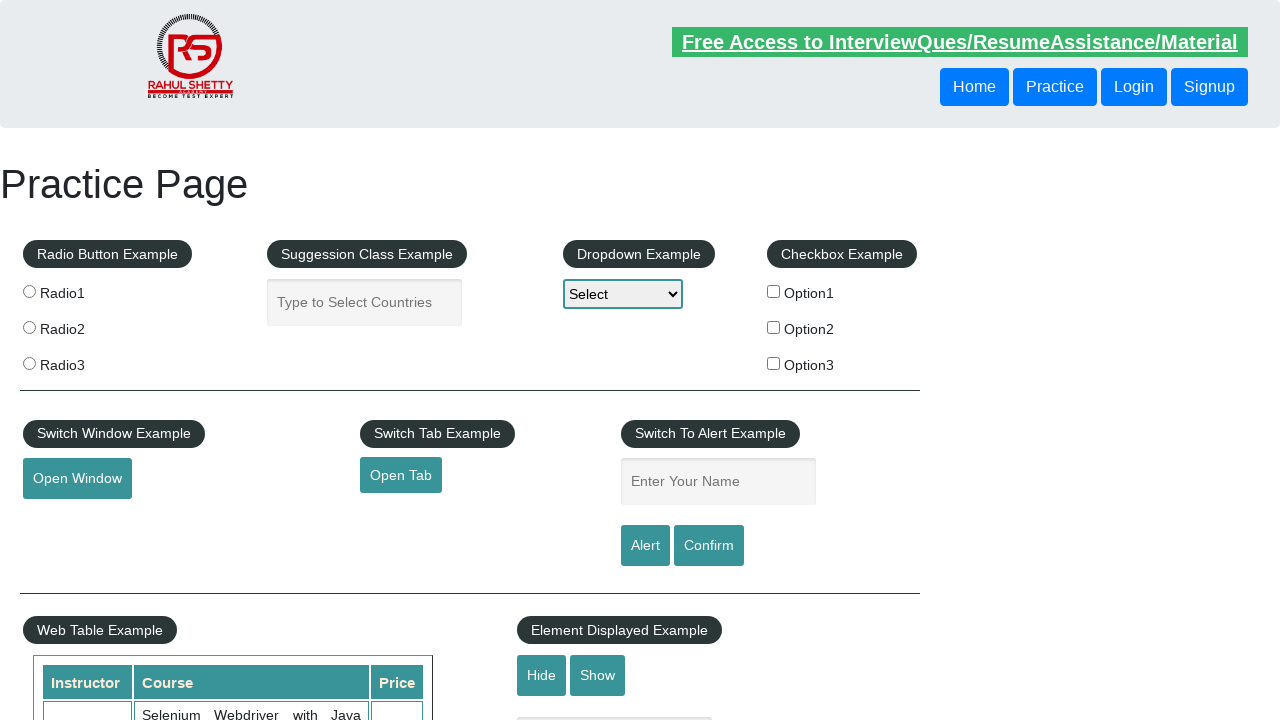

Verified footer link 'Broken Link' has valid href: https://rahulshettyacademy.com/brokenlink
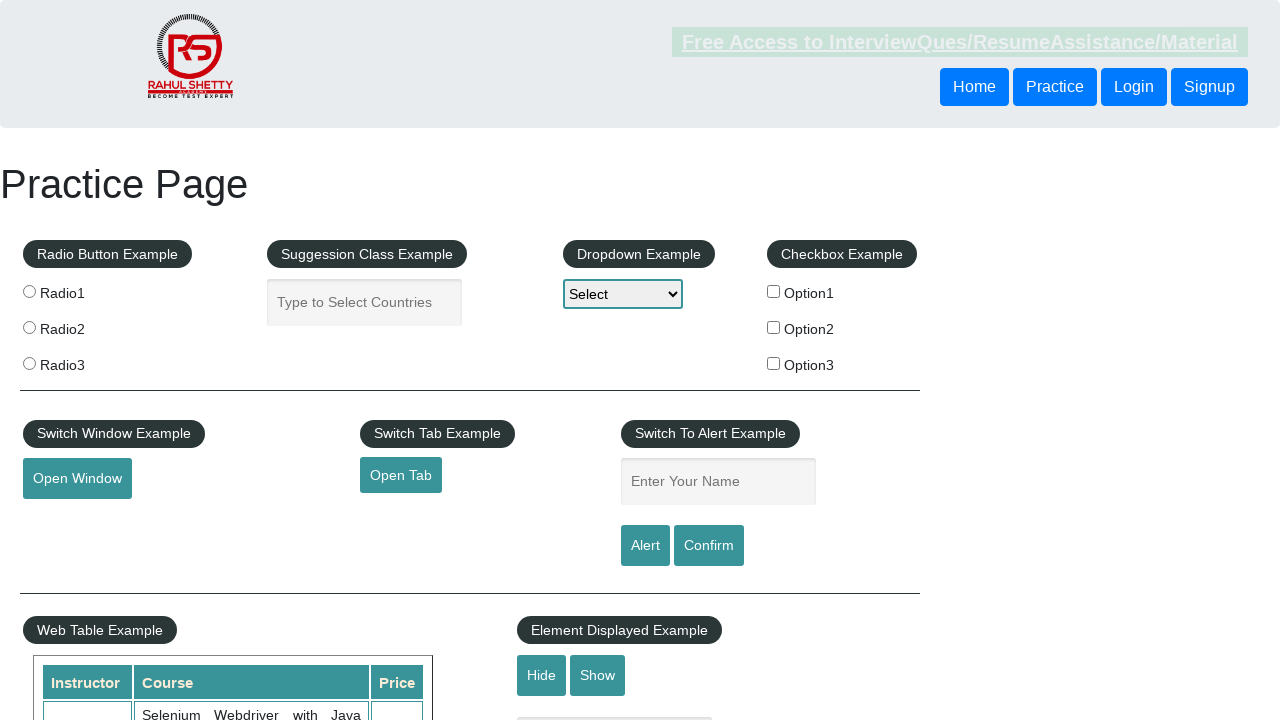

Verified footer link 'Dummy Content for Testing.' has valid href: #
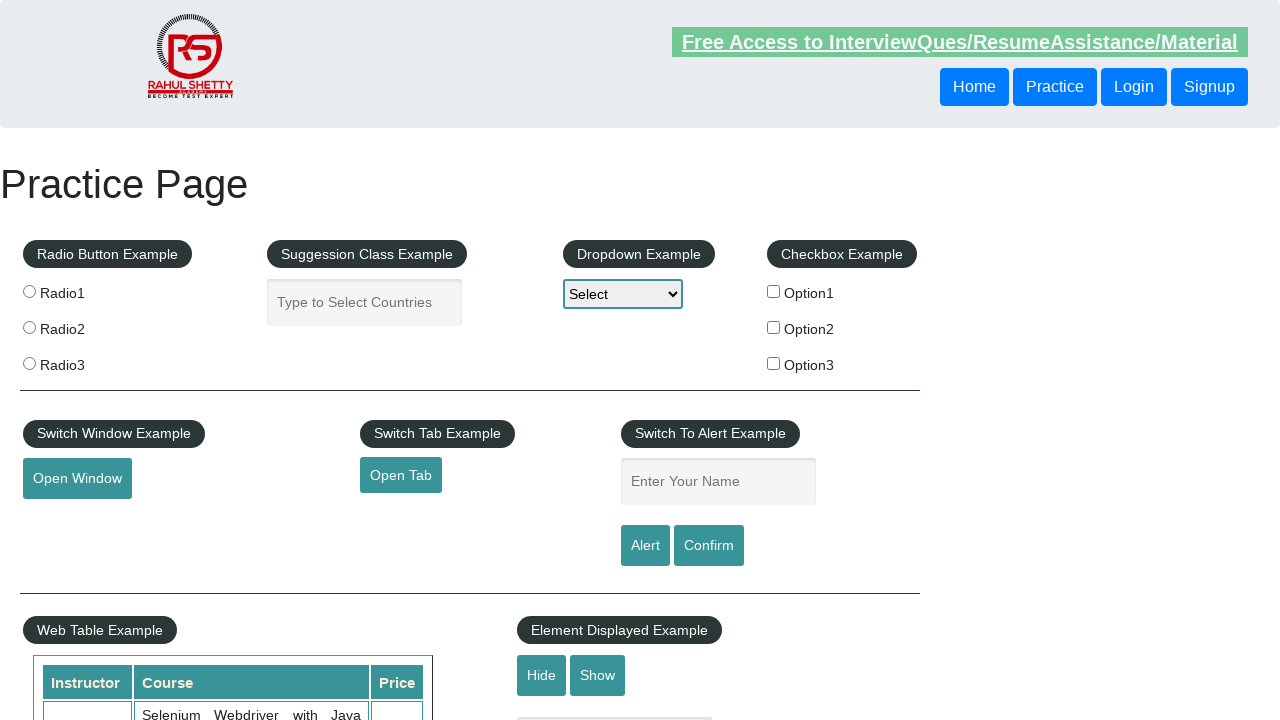

Verified footer link 'Dummy Content for Testing.' has valid href: #
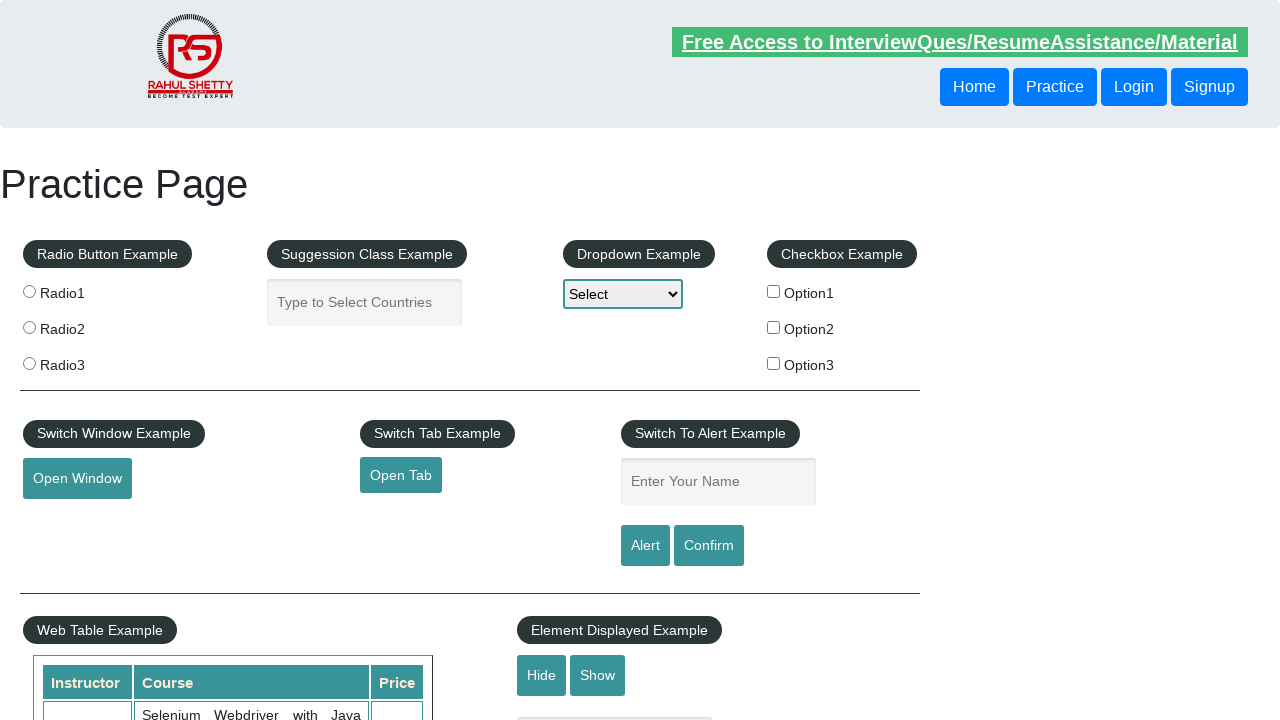

Verified footer link 'Dummy Content for Testing.' has valid href: #
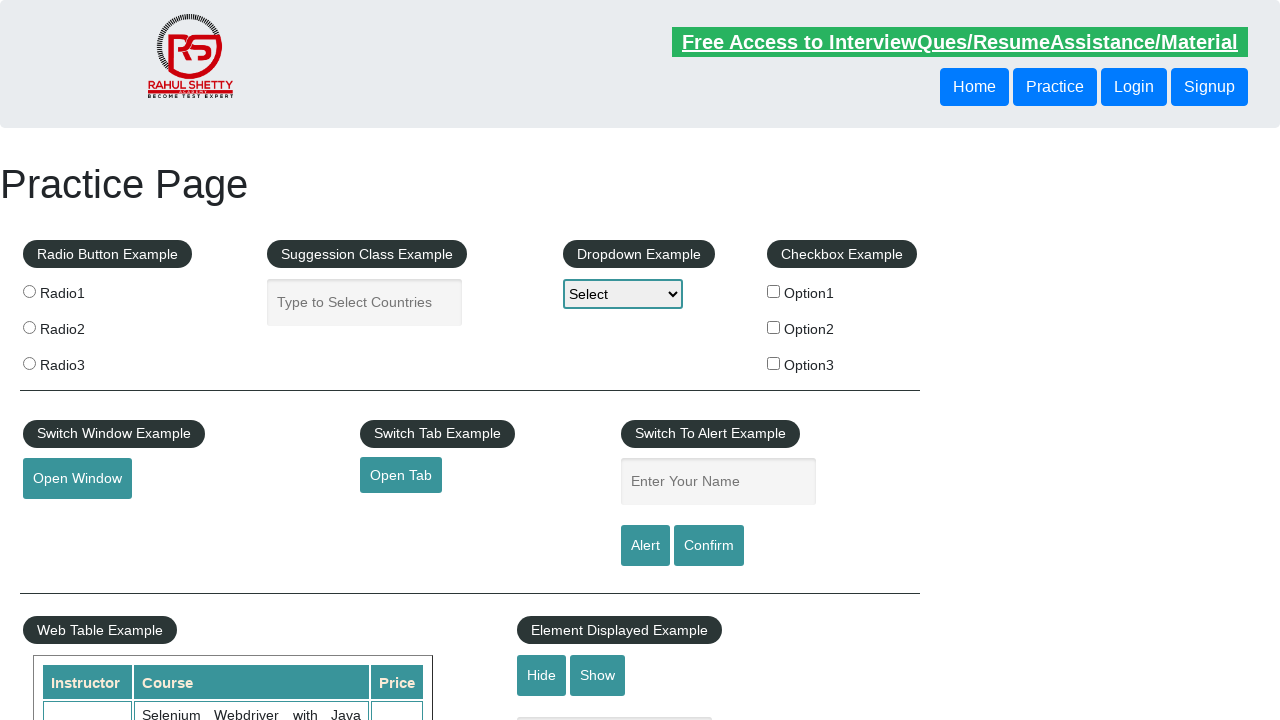

Verified footer link 'Contact info' has valid href: #
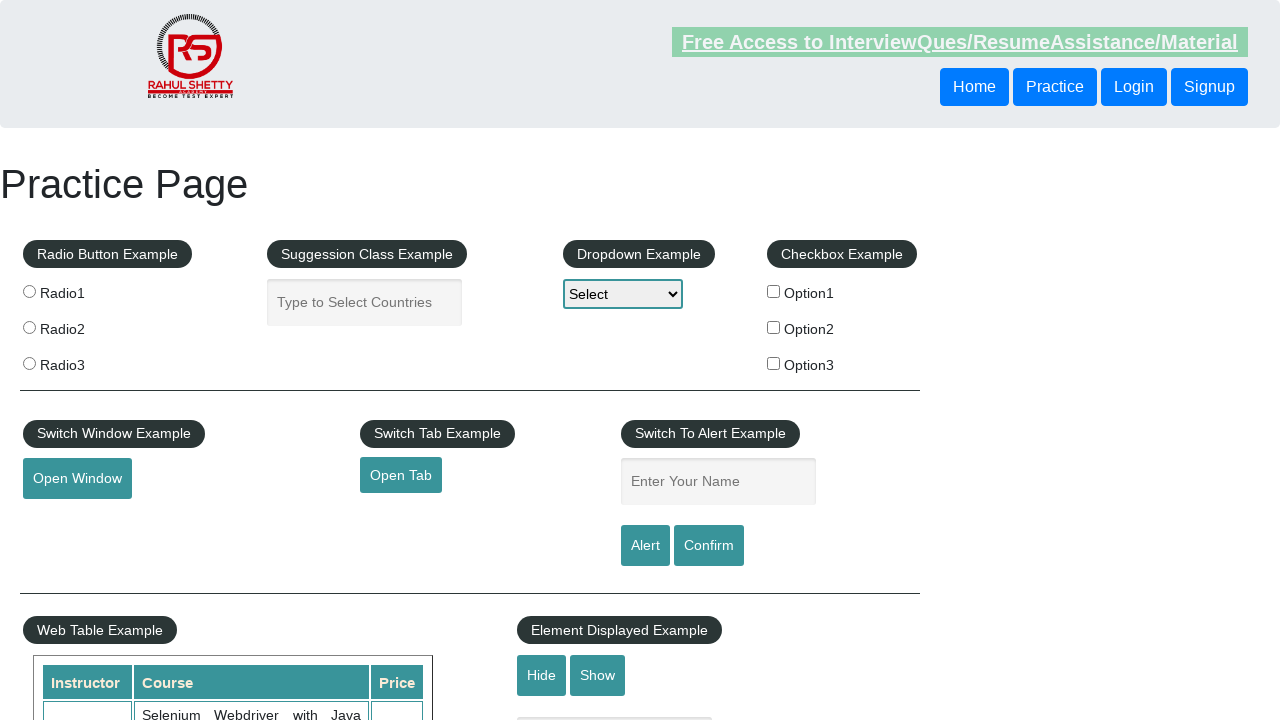

Verified footer link 'Dummy Content for Testing.' has valid href: #
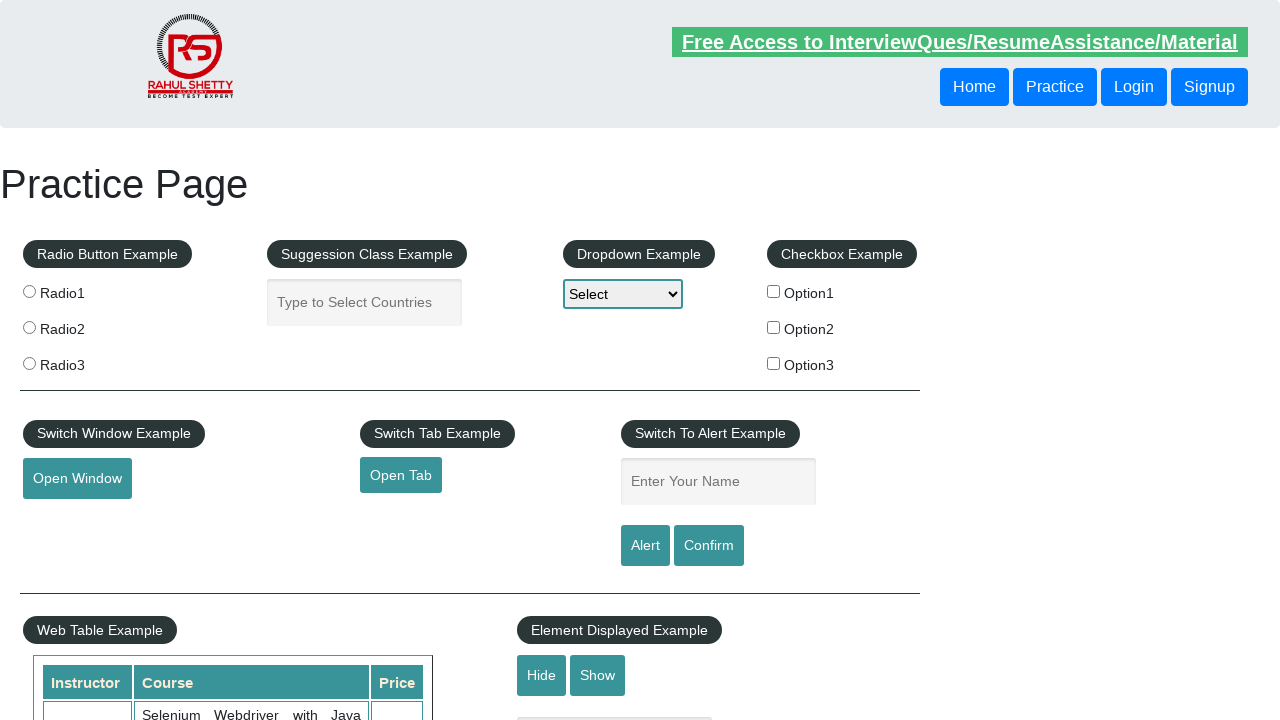

Verified footer link 'Dummy Content for Testing.' has valid href: #
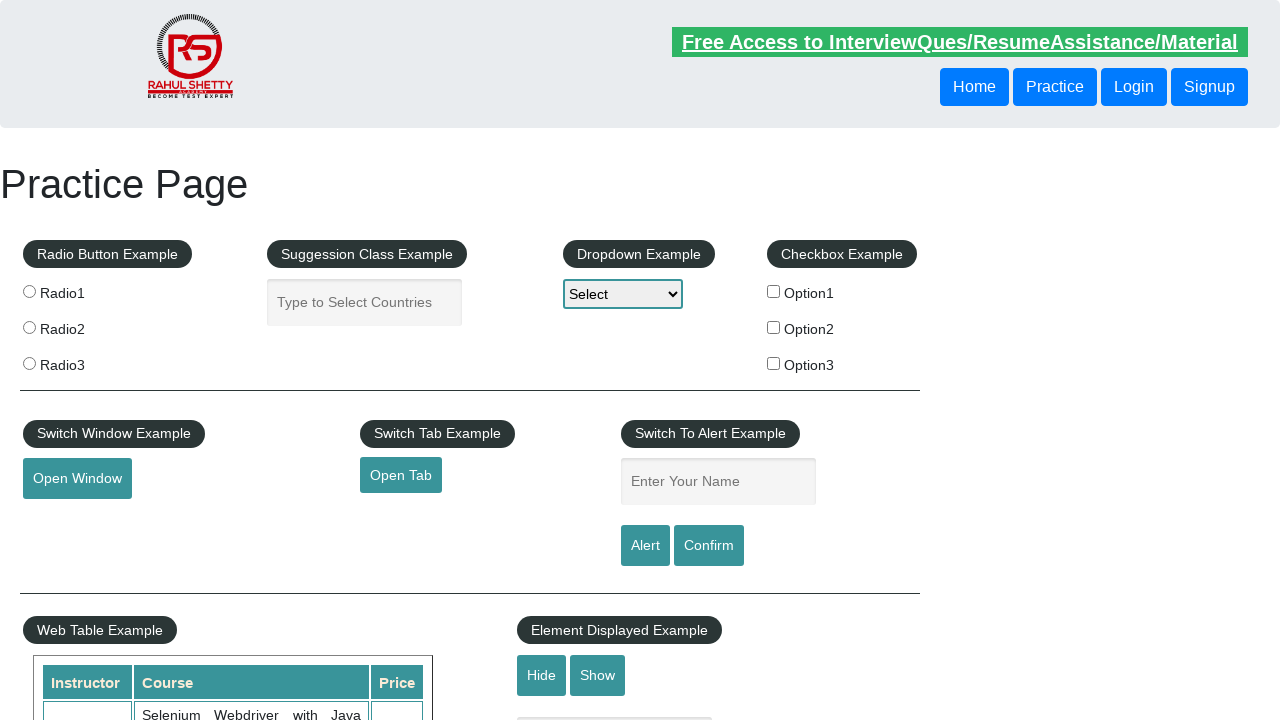

Verified footer link 'Dummy Content for Testing.' has valid href: #
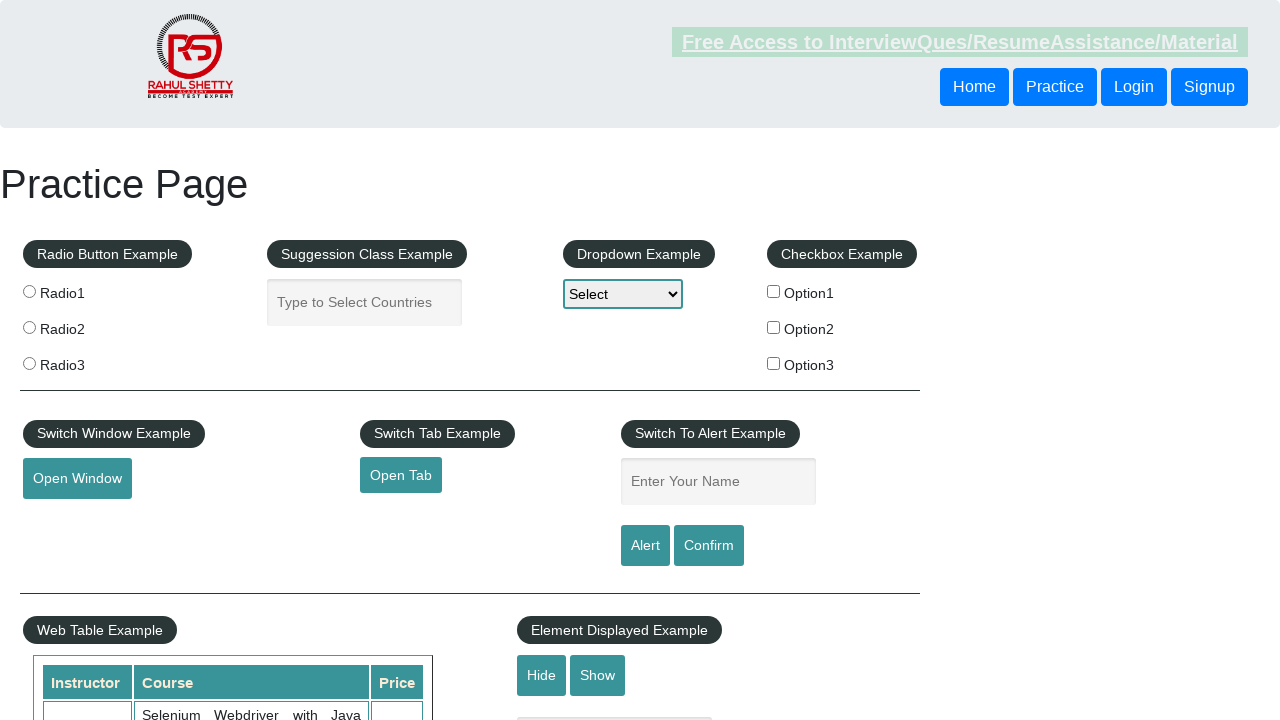

Verified footer link 'Dummy Content for Testing.' has valid href: #
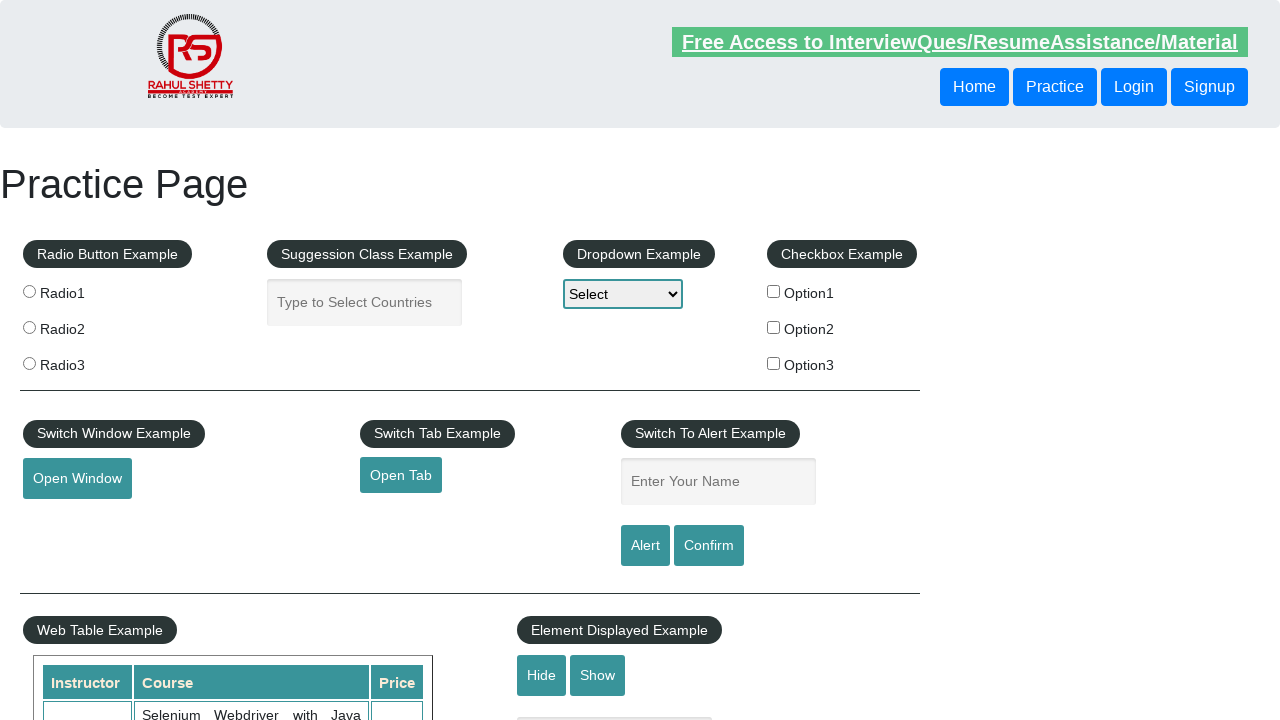

Verified footer link 'Social Media' has valid href: #
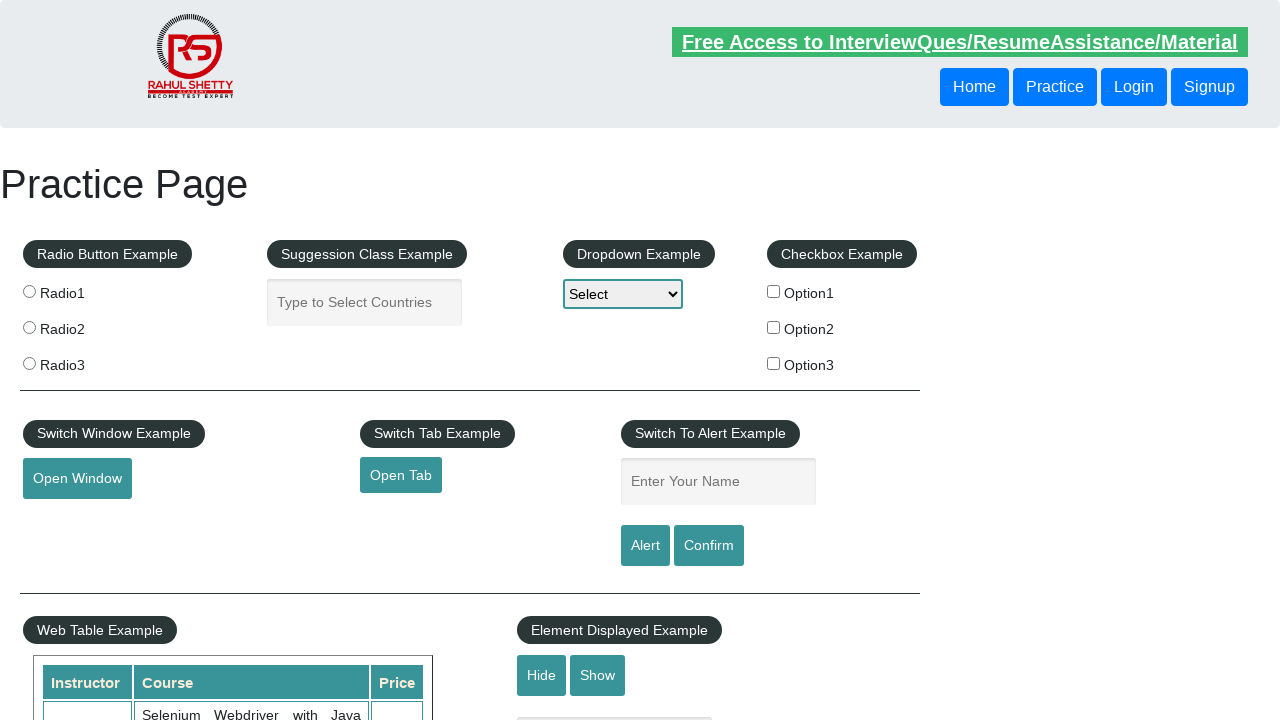

Verified footer link 'Facebook' has valid href: #
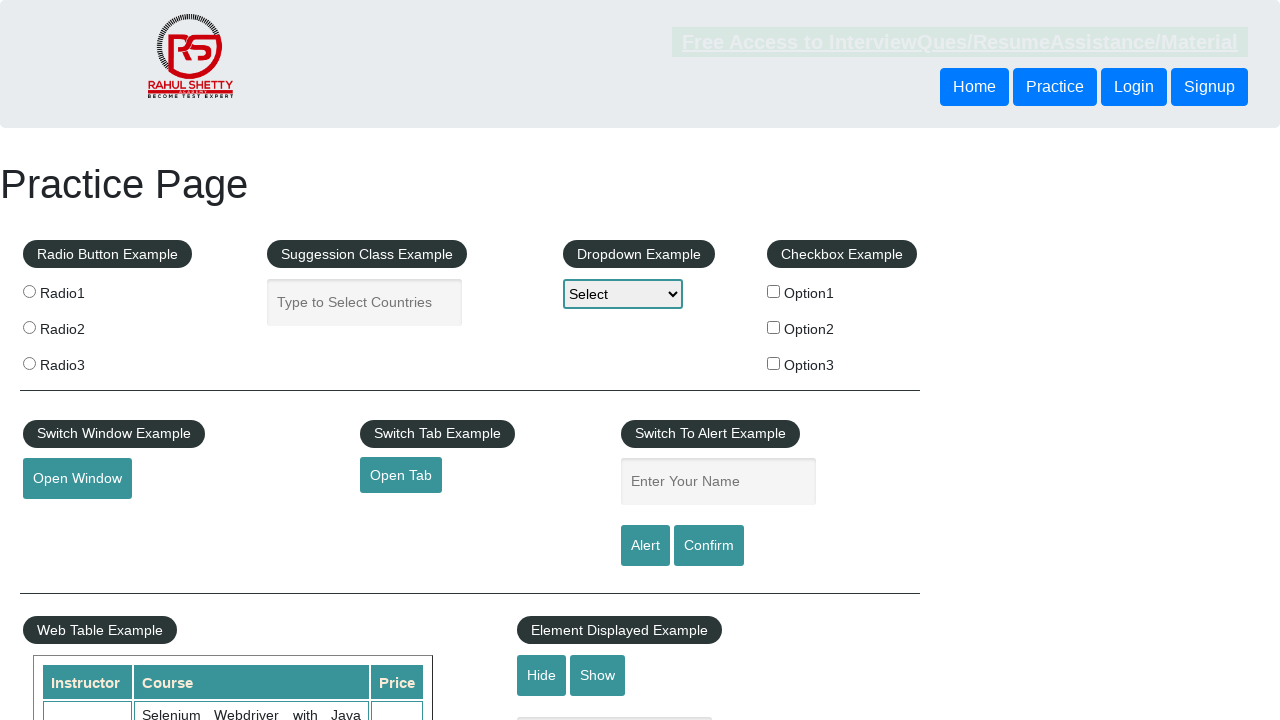

Verified footer link 'Twitter' has valid href: #
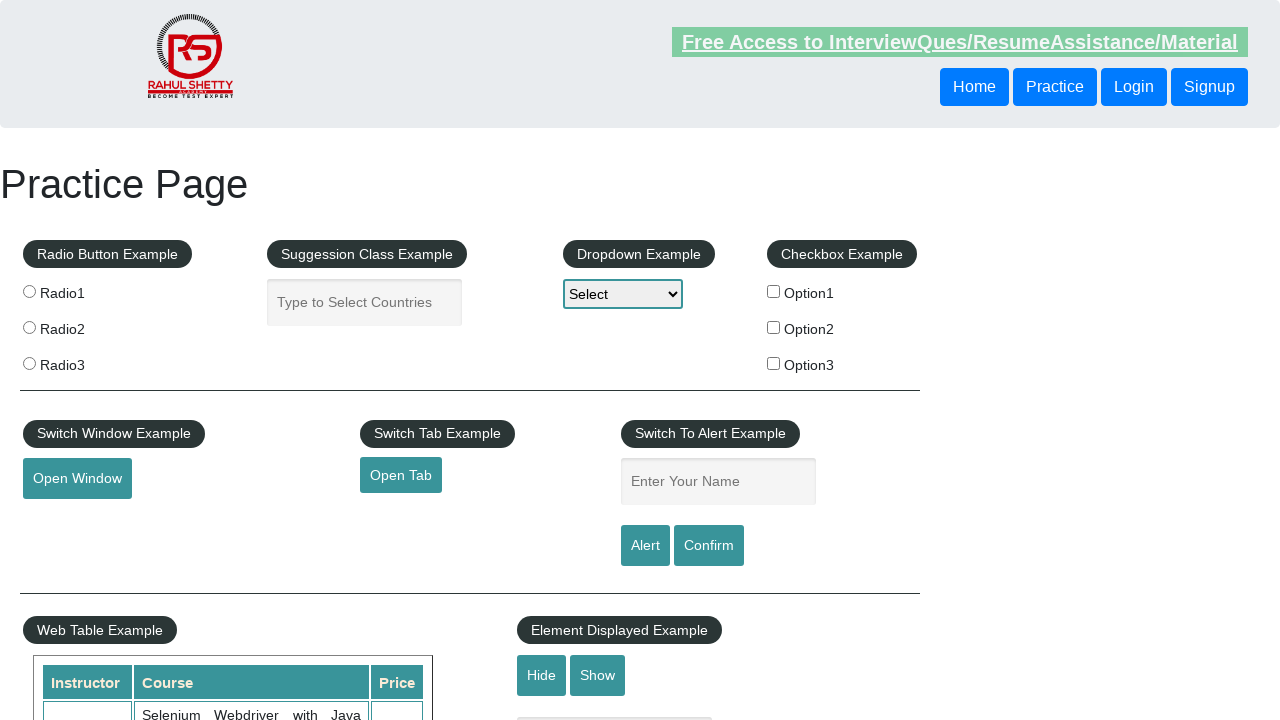

Verified footer link 'Google+' has valid href: #
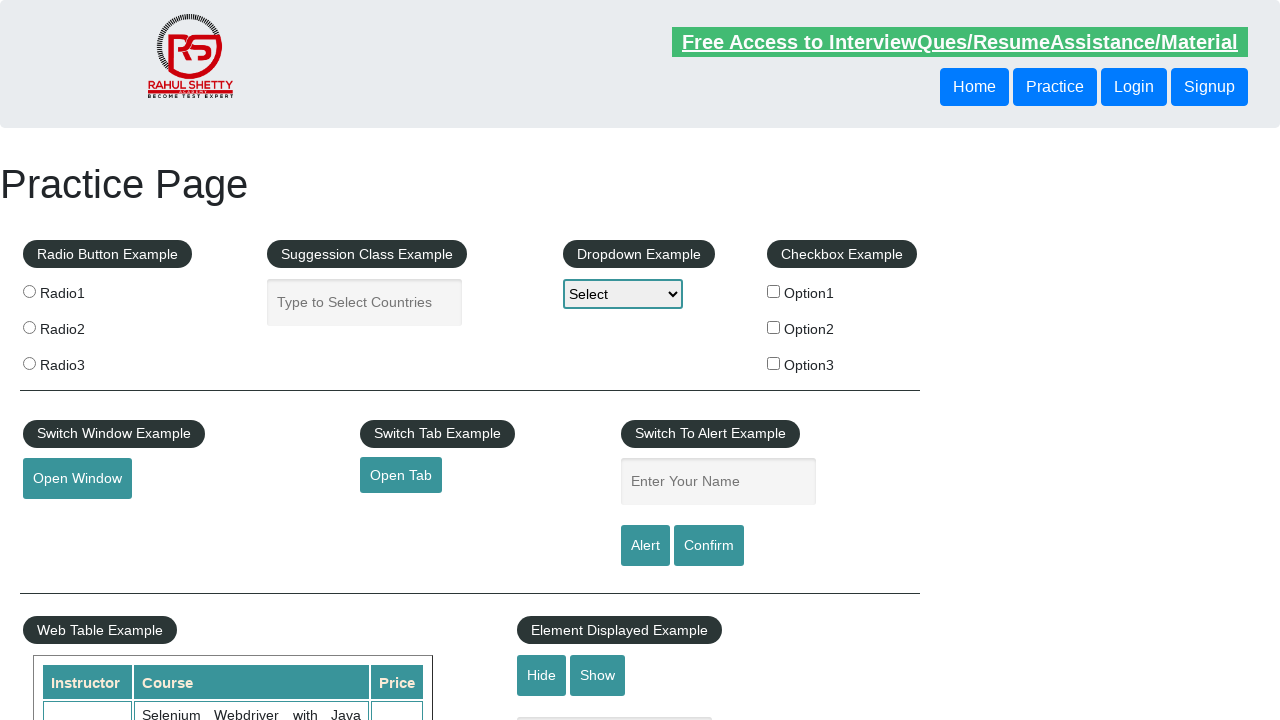

Verified footer link 'Youtube' has valid href: #
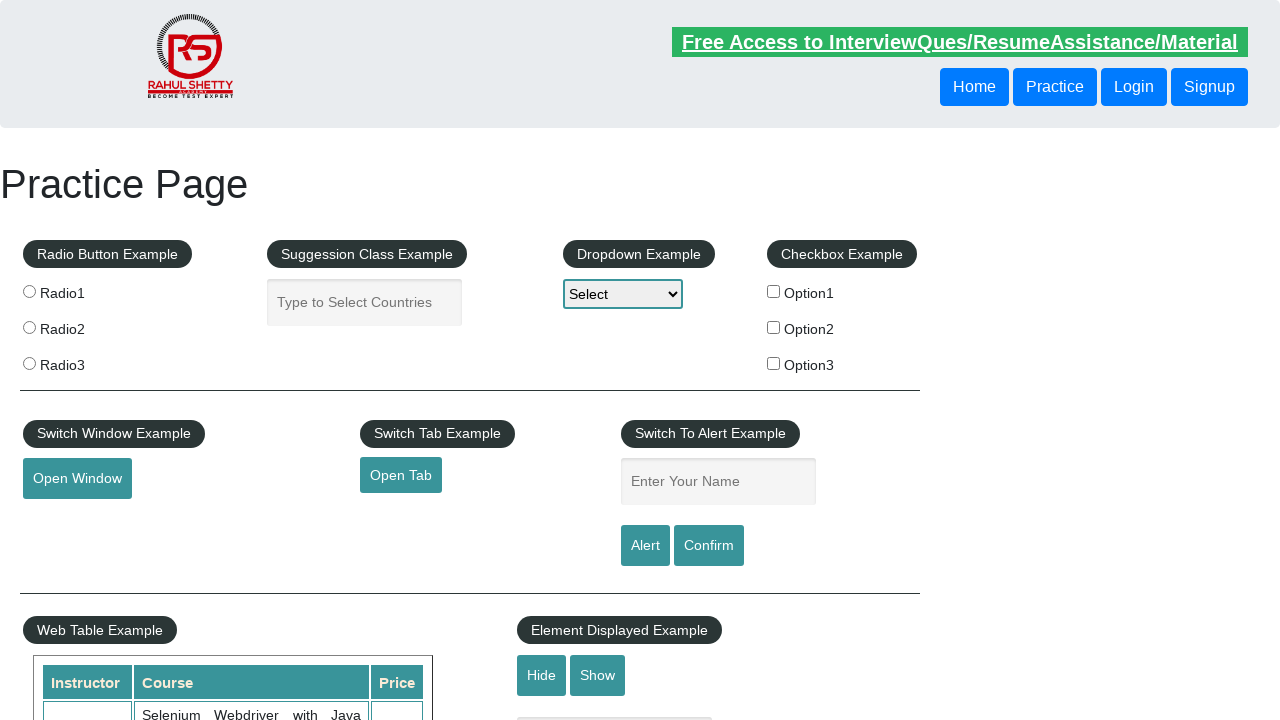

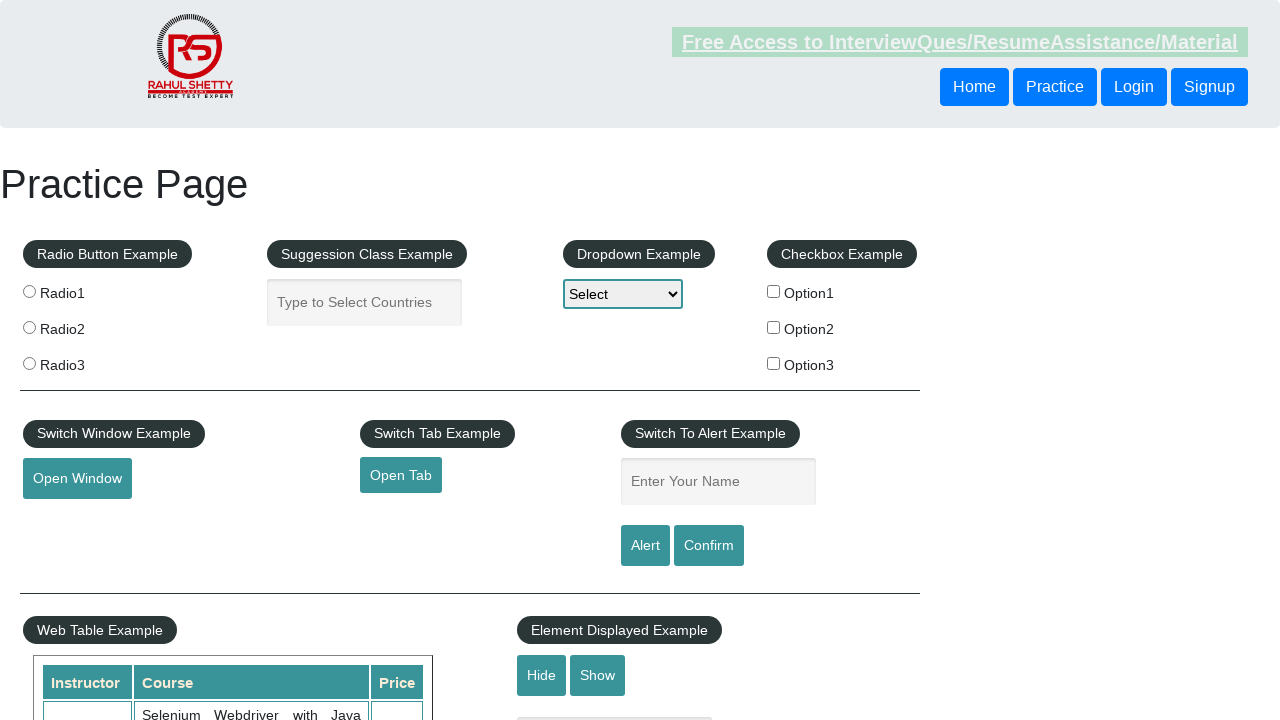